Tests jQuery UI datepicker by entering a date value into the date input field

Starting URL: http://jqueryui.com/resources/demos/datepicker/other-months.html

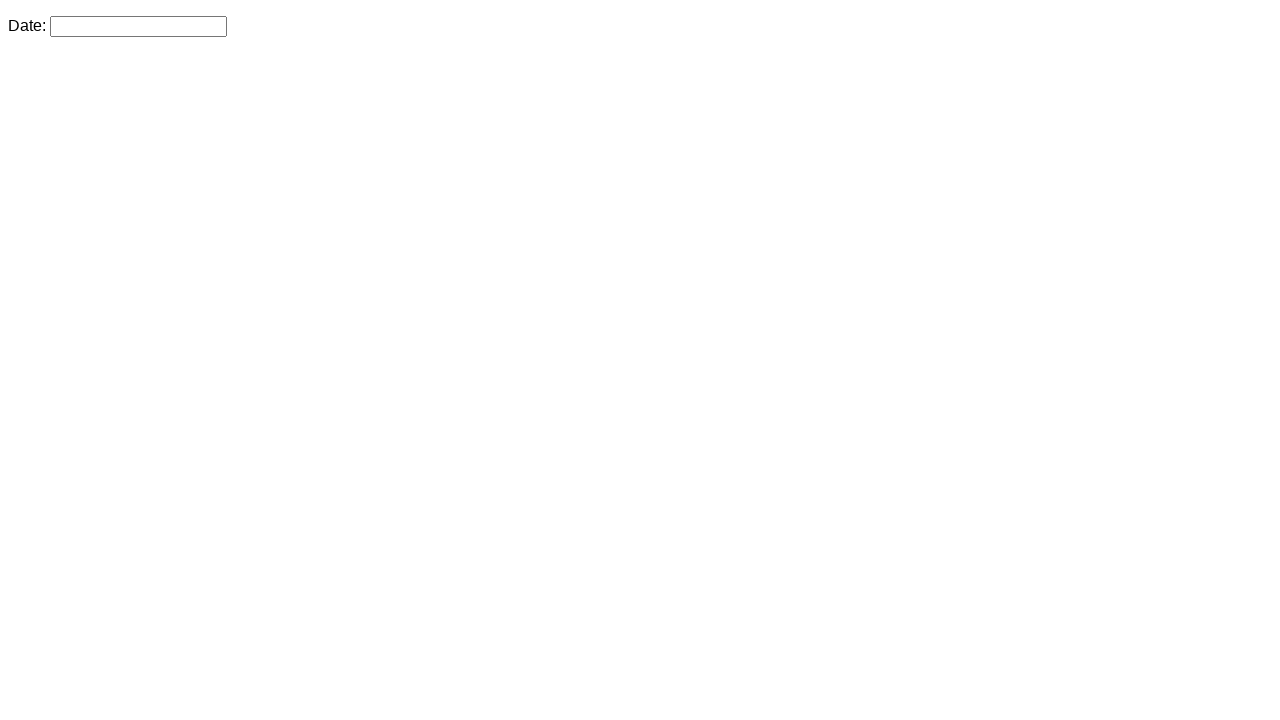

Entered date '12/31/2015' into the datepicker input field on #datepicker
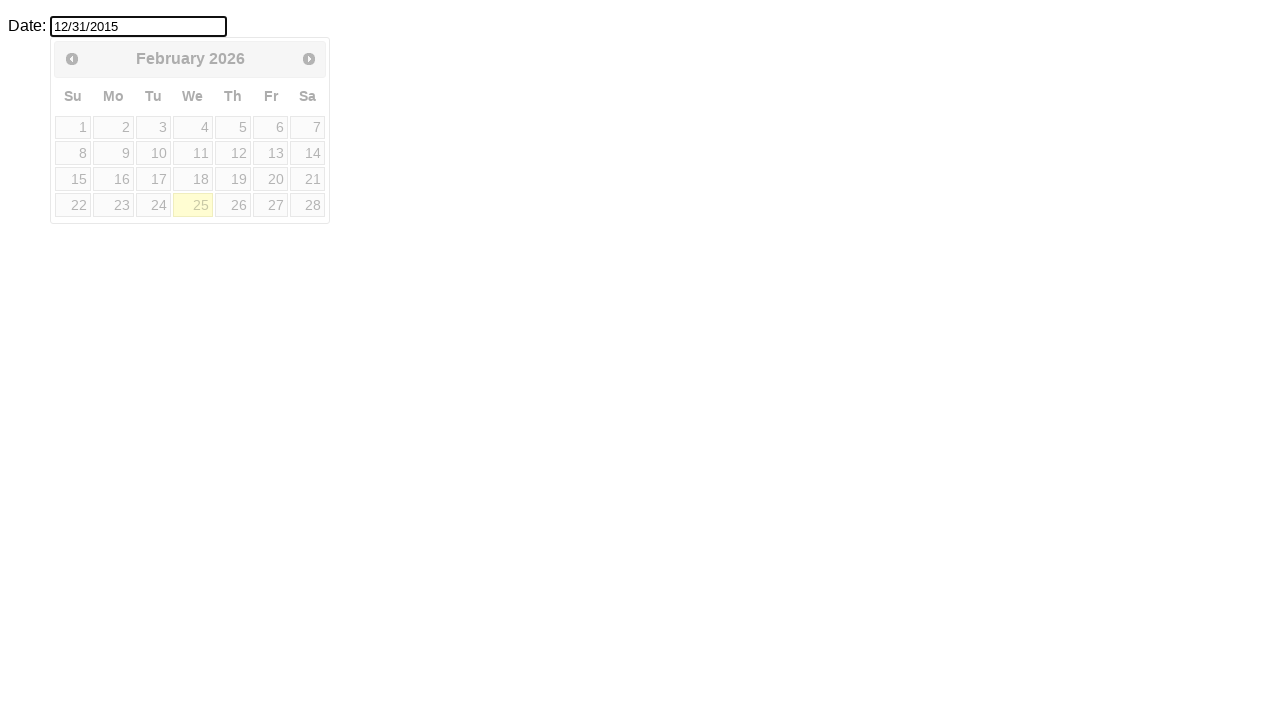

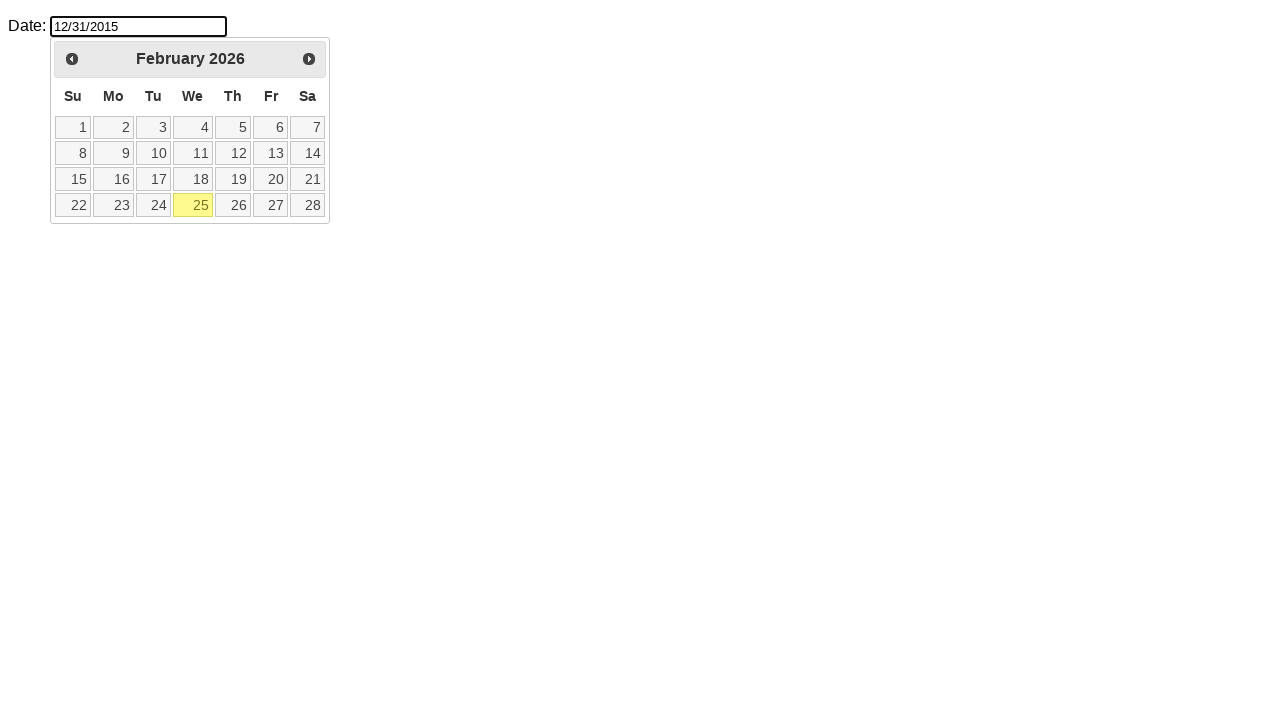